Tests the droppable functionality by dragging an element and dropping it onto a target area

Starting URL: https://jqueryui.com/draggable/

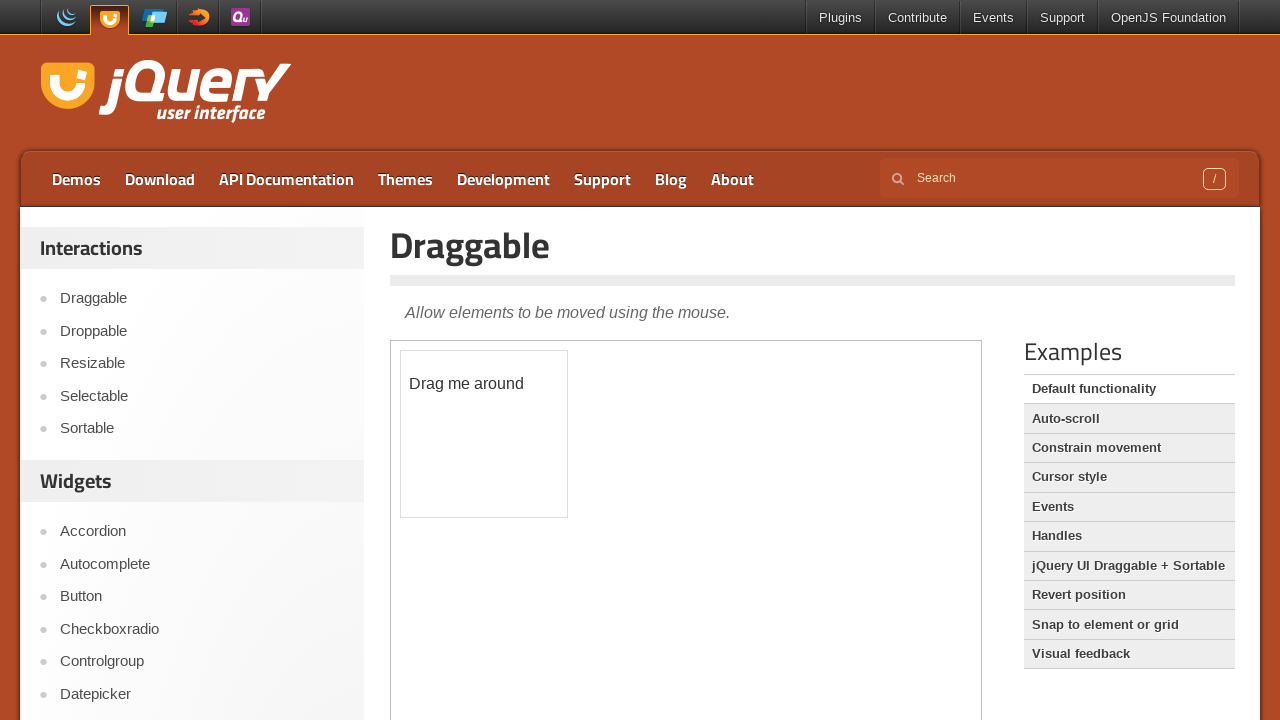

Clicked on Droppable link to navigate to droppable section at (202, 331) on xpath=//a[text()='Droppable']
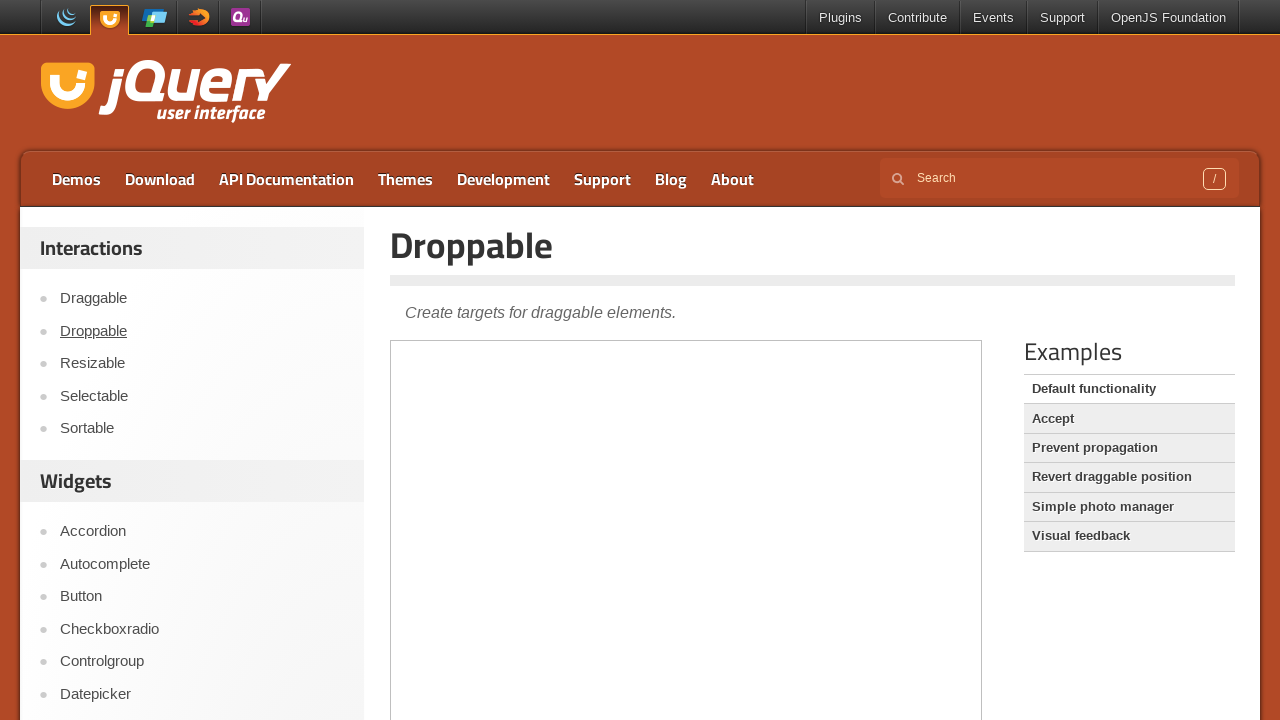

Located the demo iframe
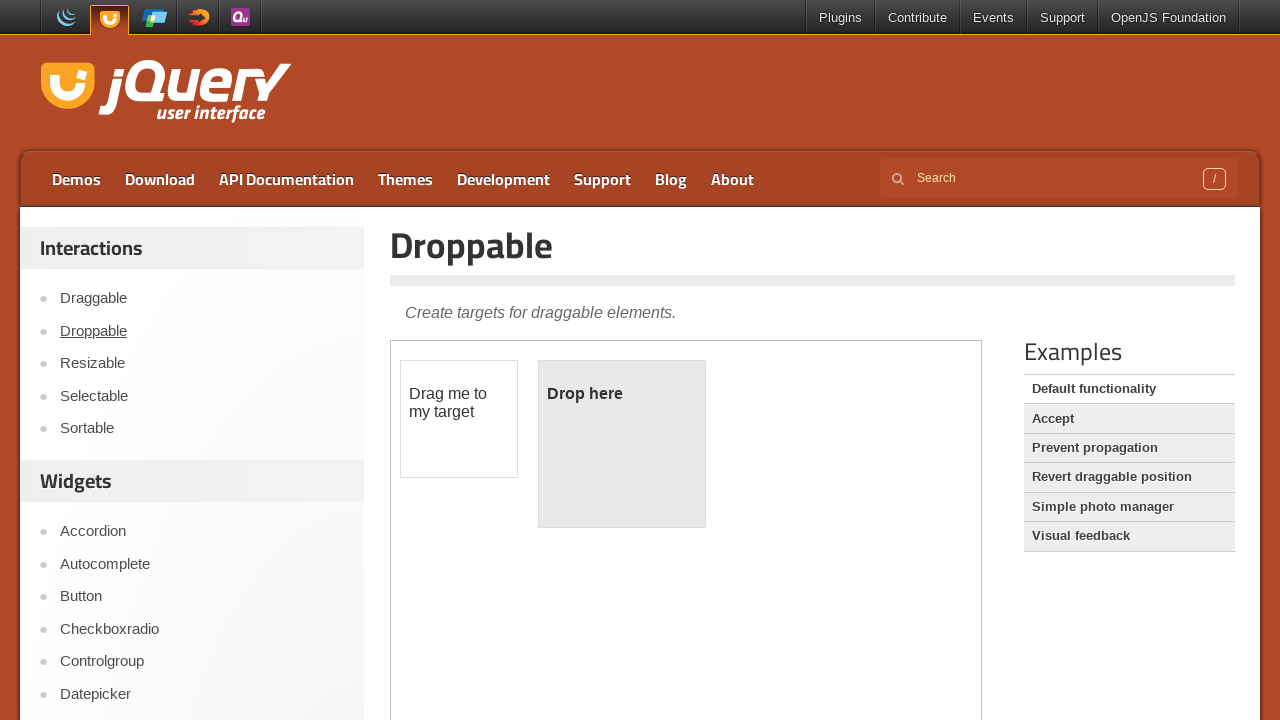

Located the draggable element
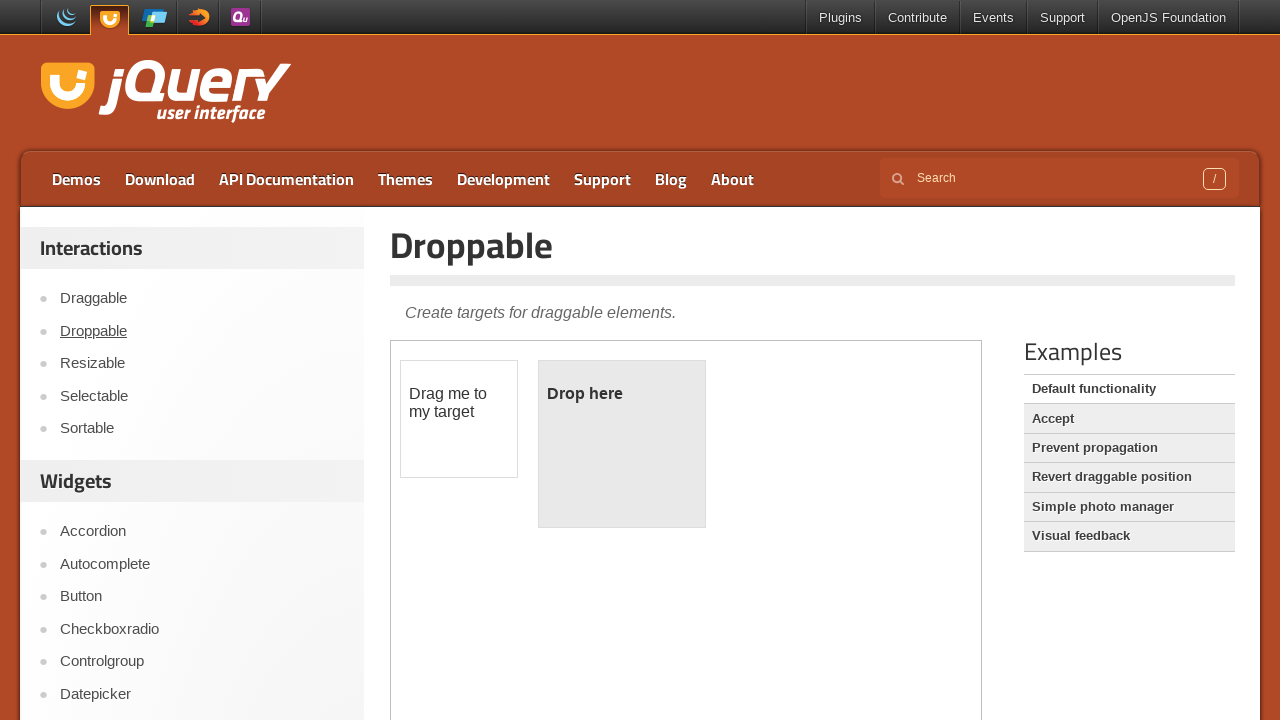

Located the droppable target element
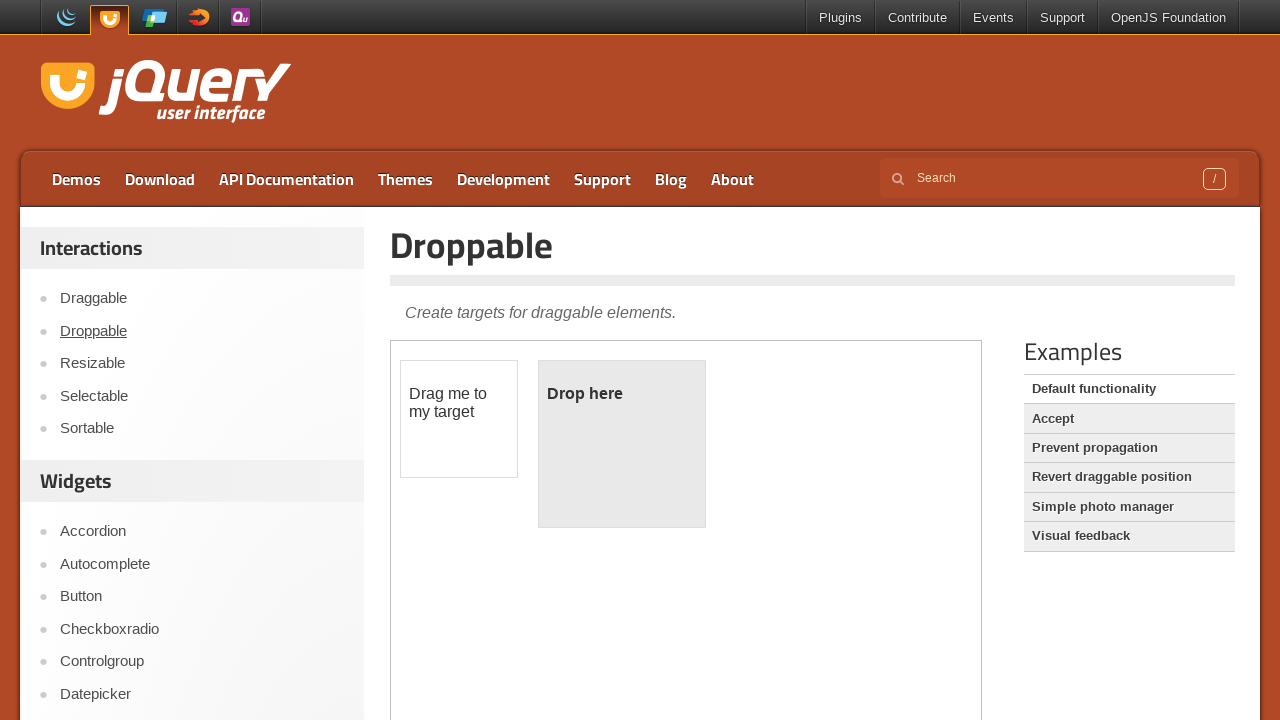

Dragged the draggable element onto the droppable target at (622, 444)
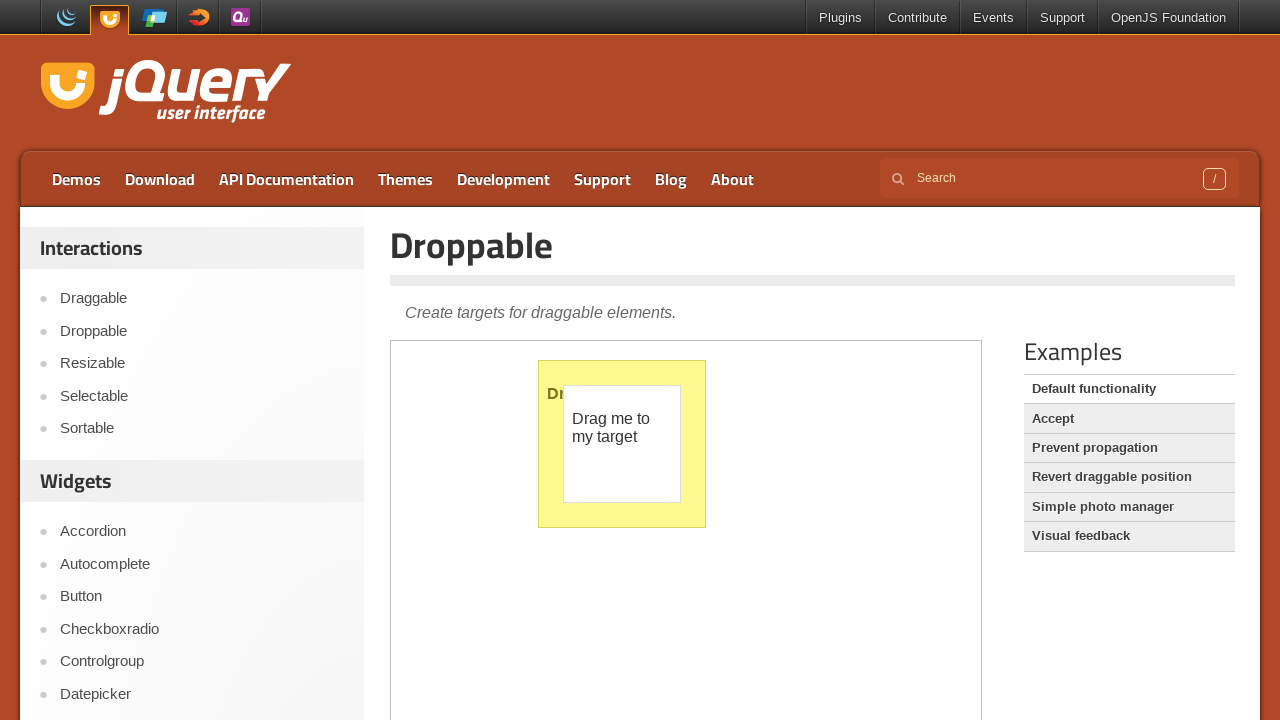

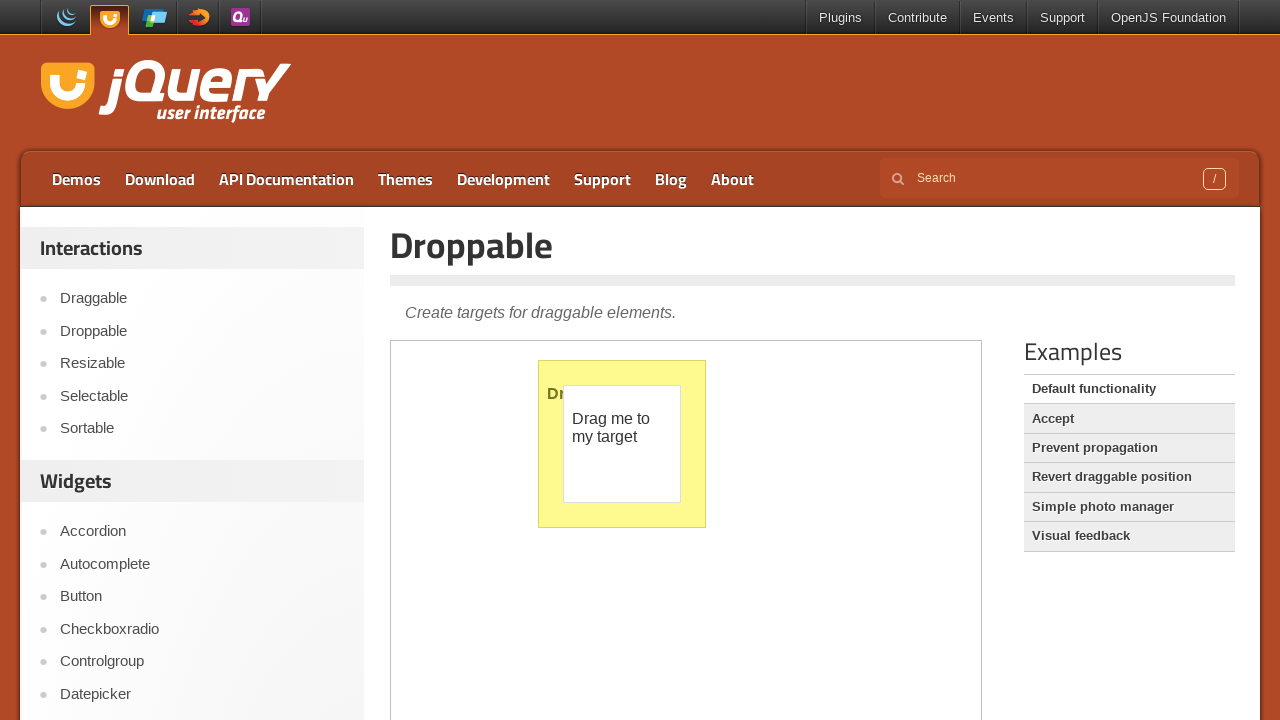